Tests input field functionality by entering the number 1000, clearing the field, and then entering the number 999 to verify input and clear operations work correctly.

Starting URL: http://the-internet.herokuapp.com/inputs

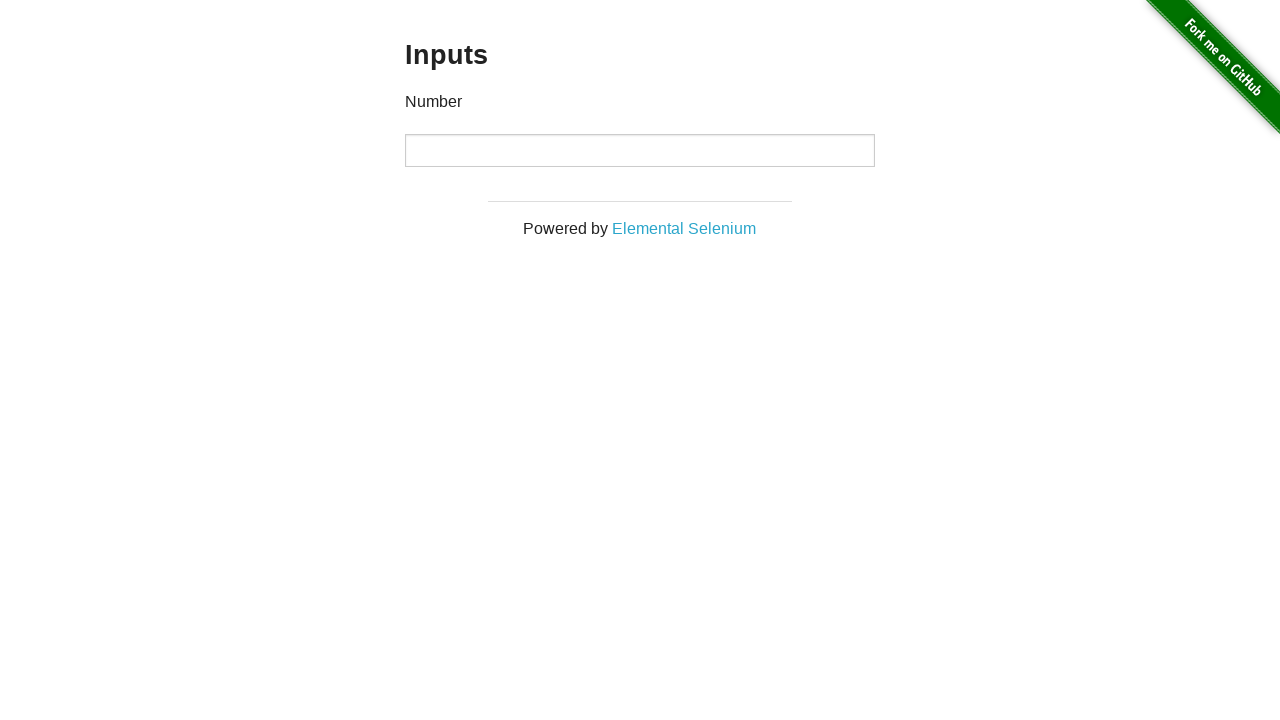

Waited for number input field to be visible and ready
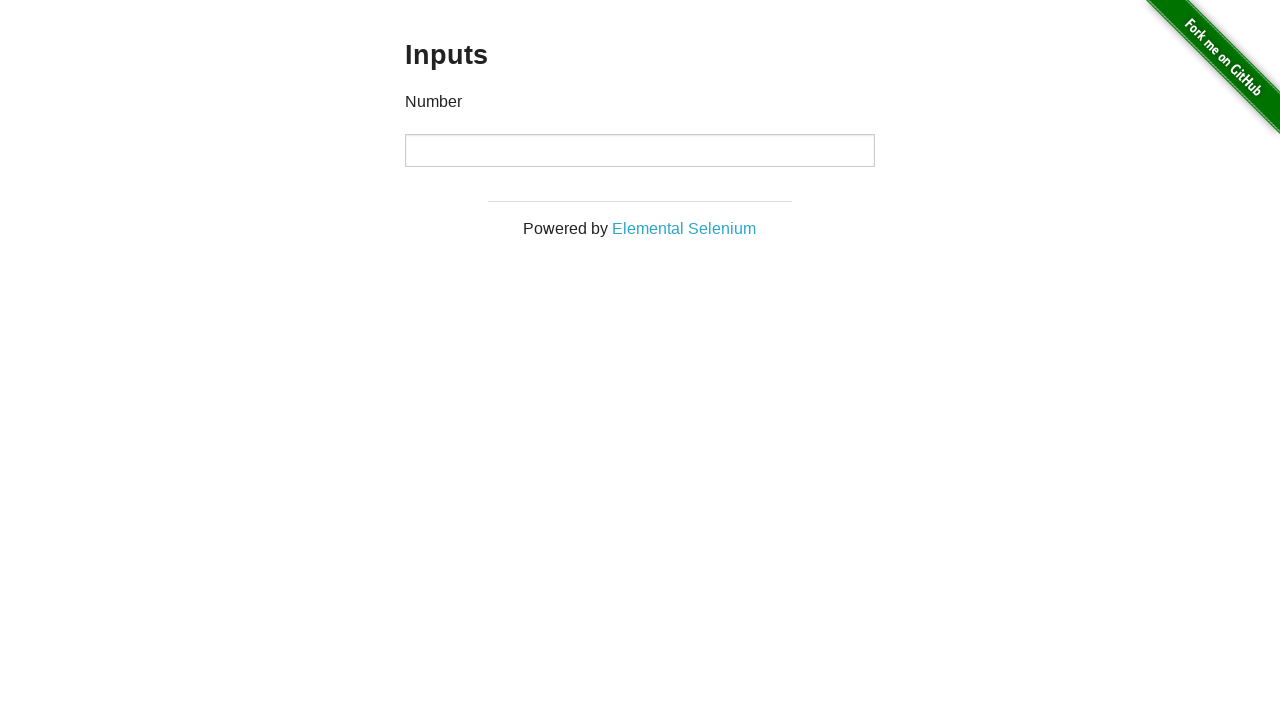

Entered the number 1000 into the input field on input[type='number']
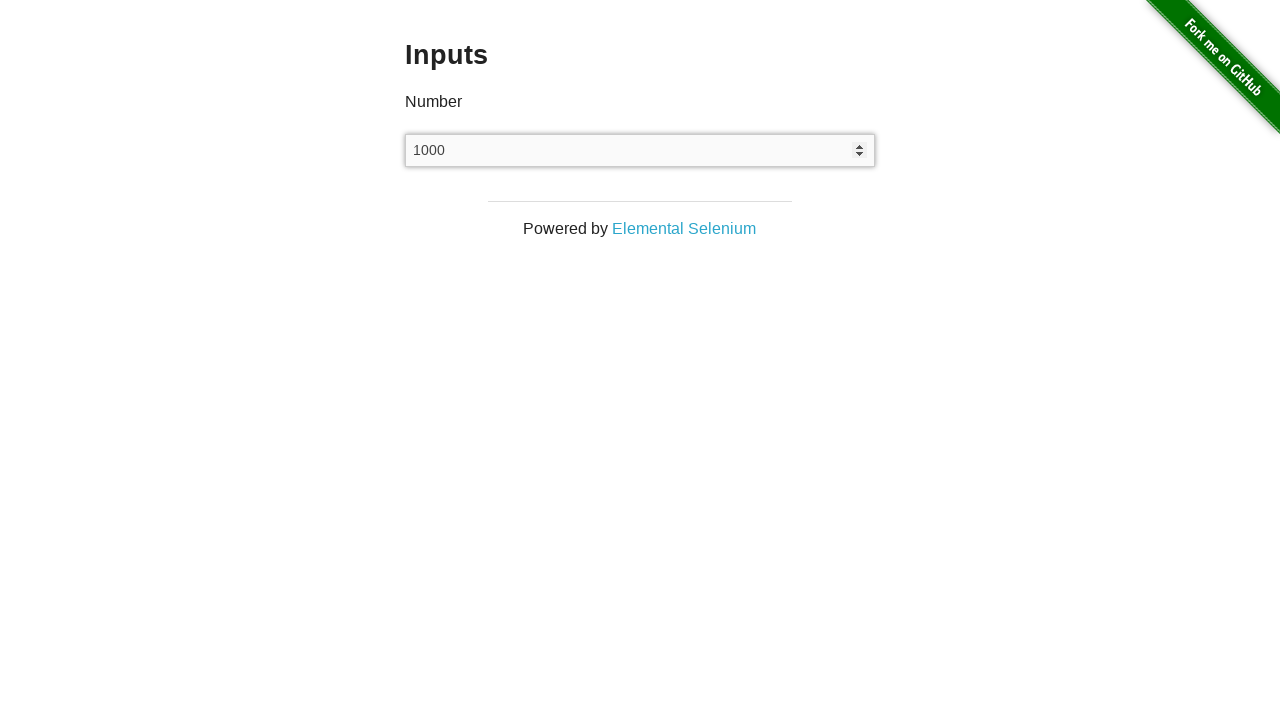

Cleared the input field on input[type='number']
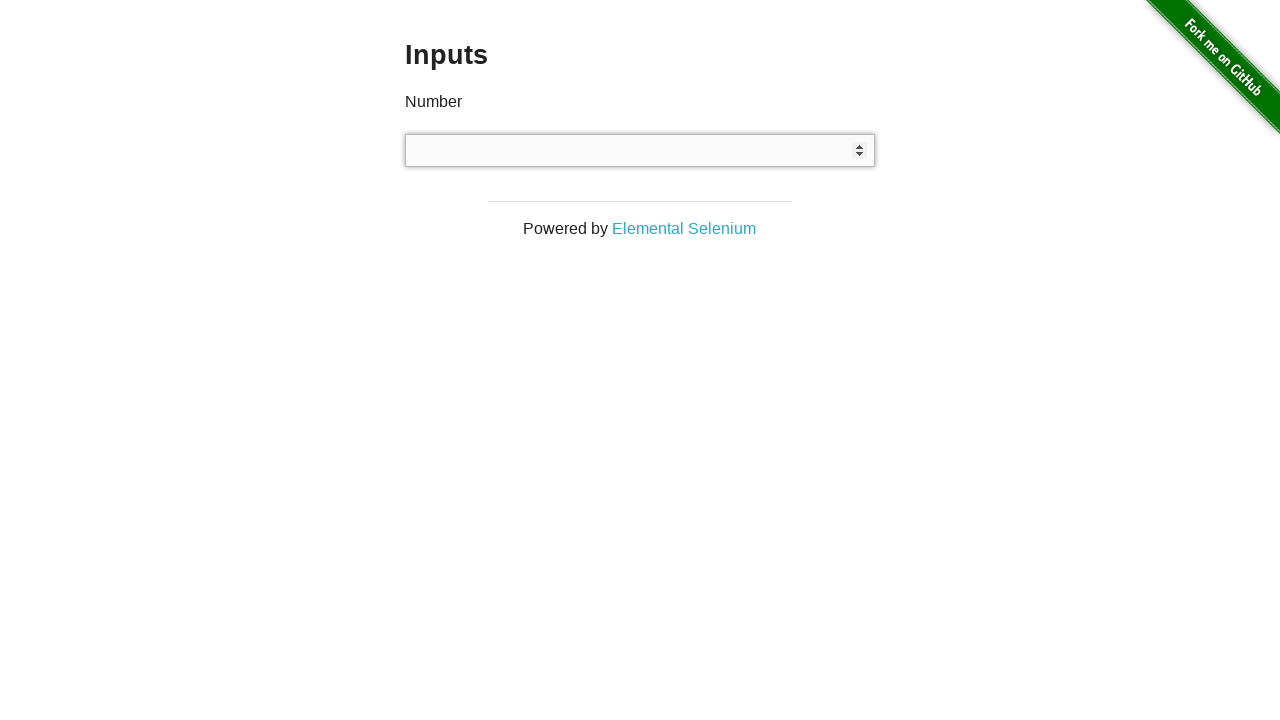

Entered the number 999 into the input field on input[type='number']
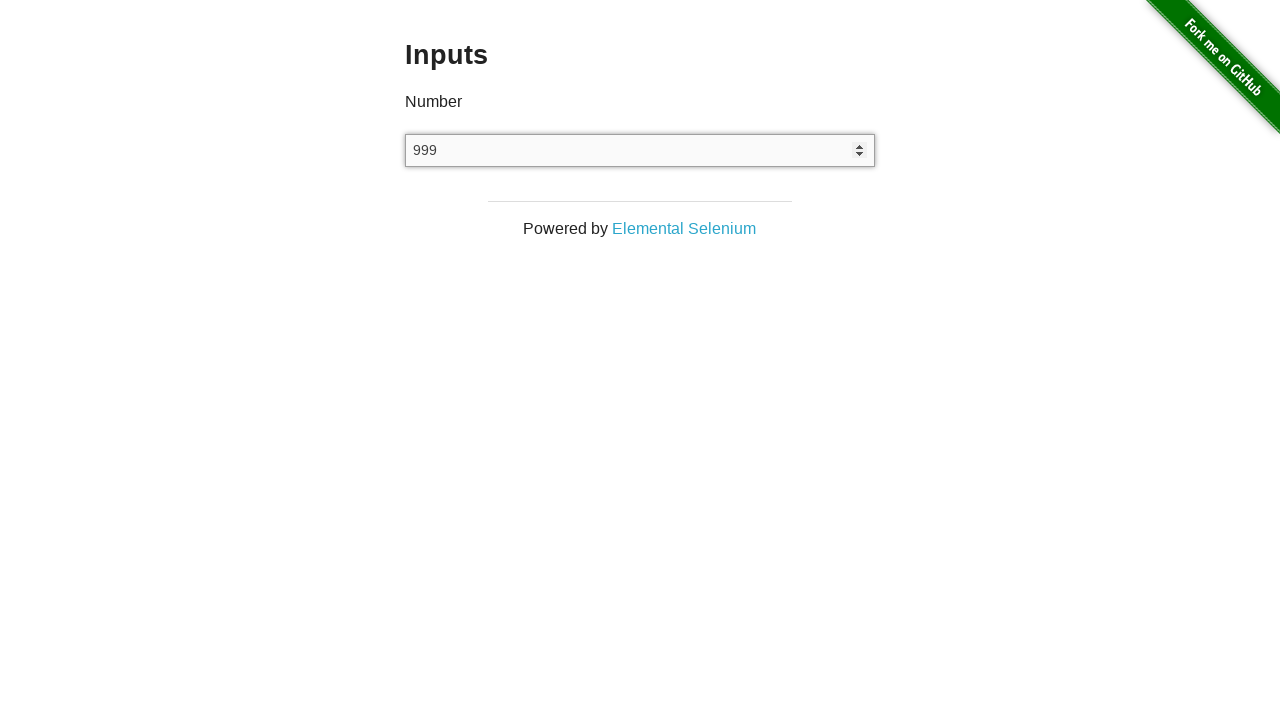

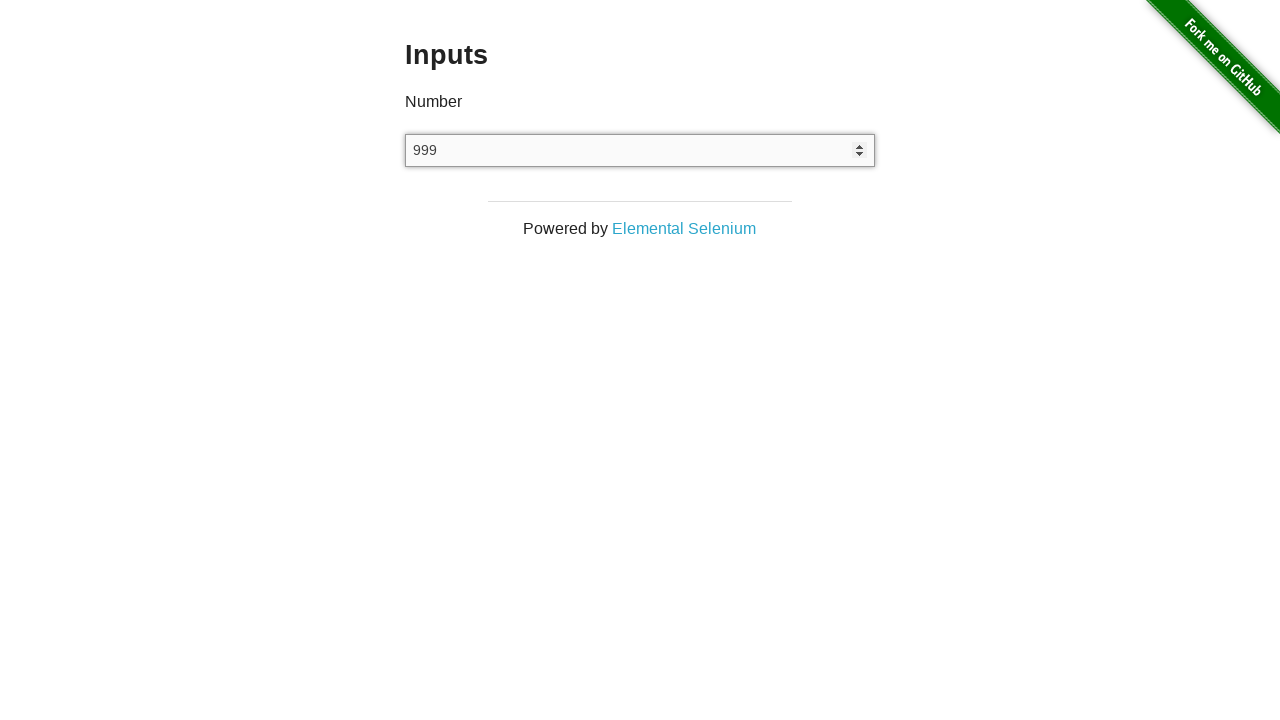